Navigates to Salesforce login page and retrieves CSS properties of username input and login button elements

Starting URL: https://login.salesforce.com/

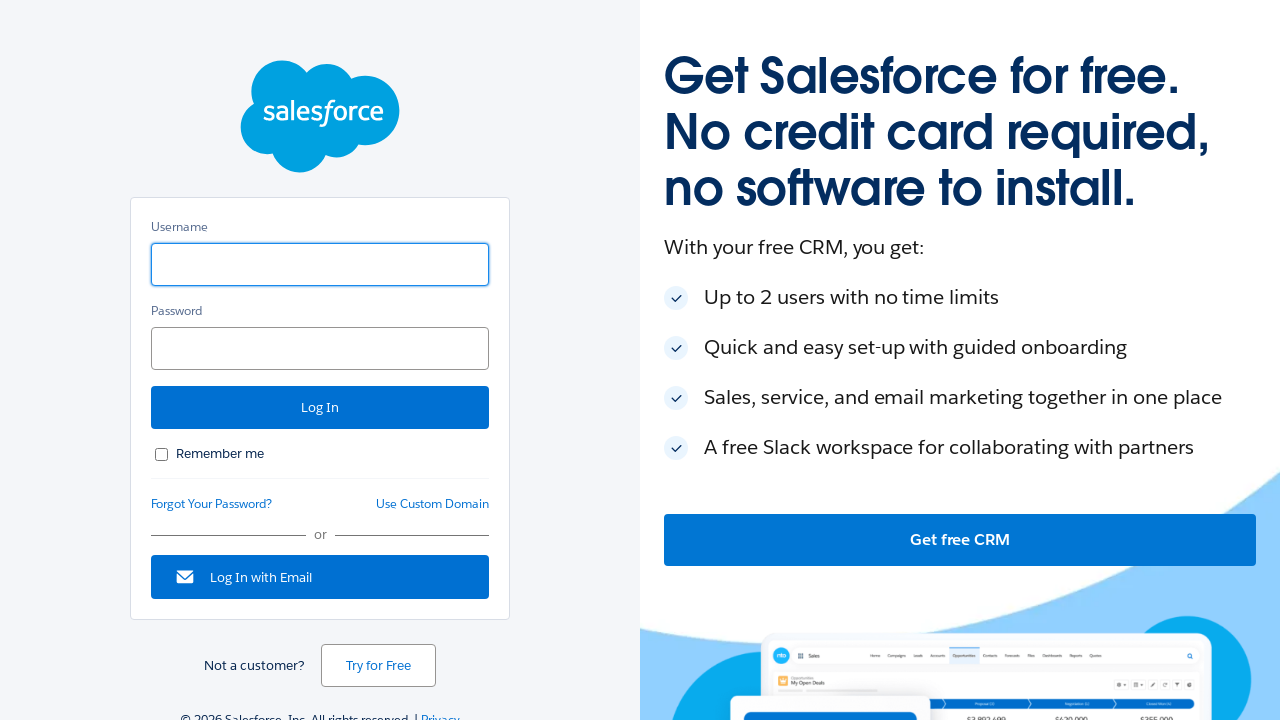

Navigated to Salesforce login page
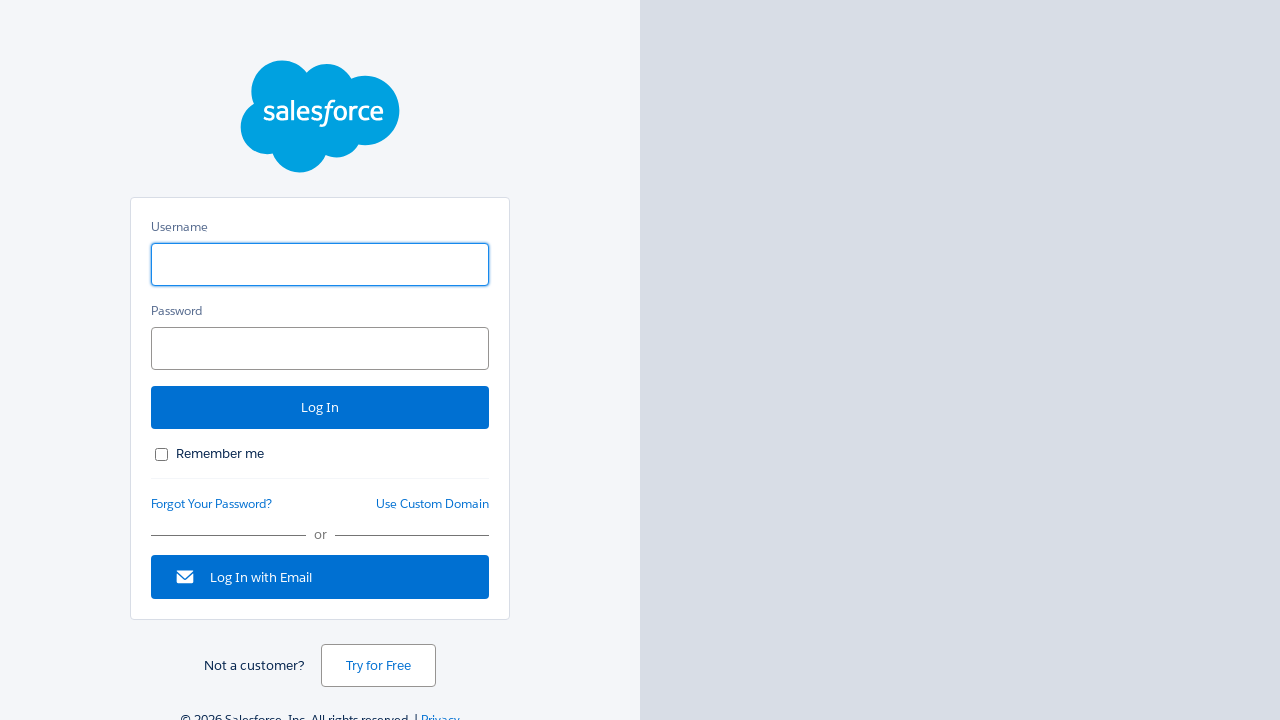

Retrieved font-size CSS property of username input element
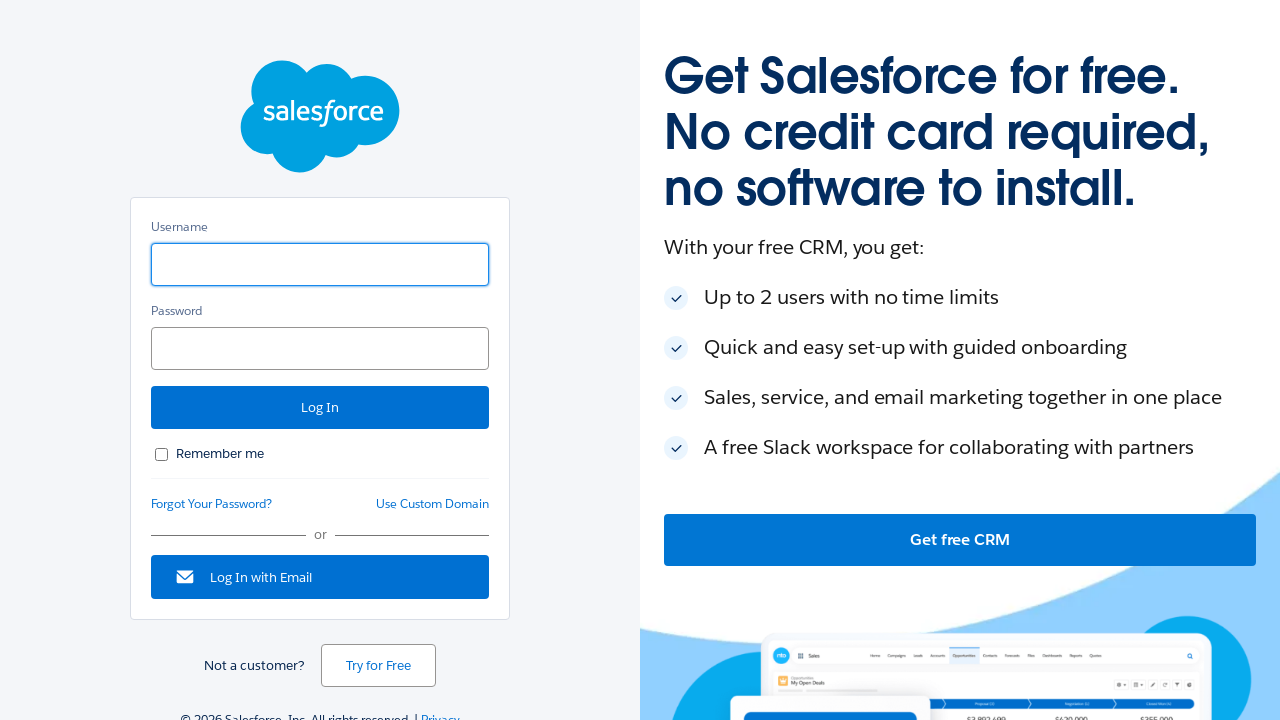

Retrieved color CSS property of login button element
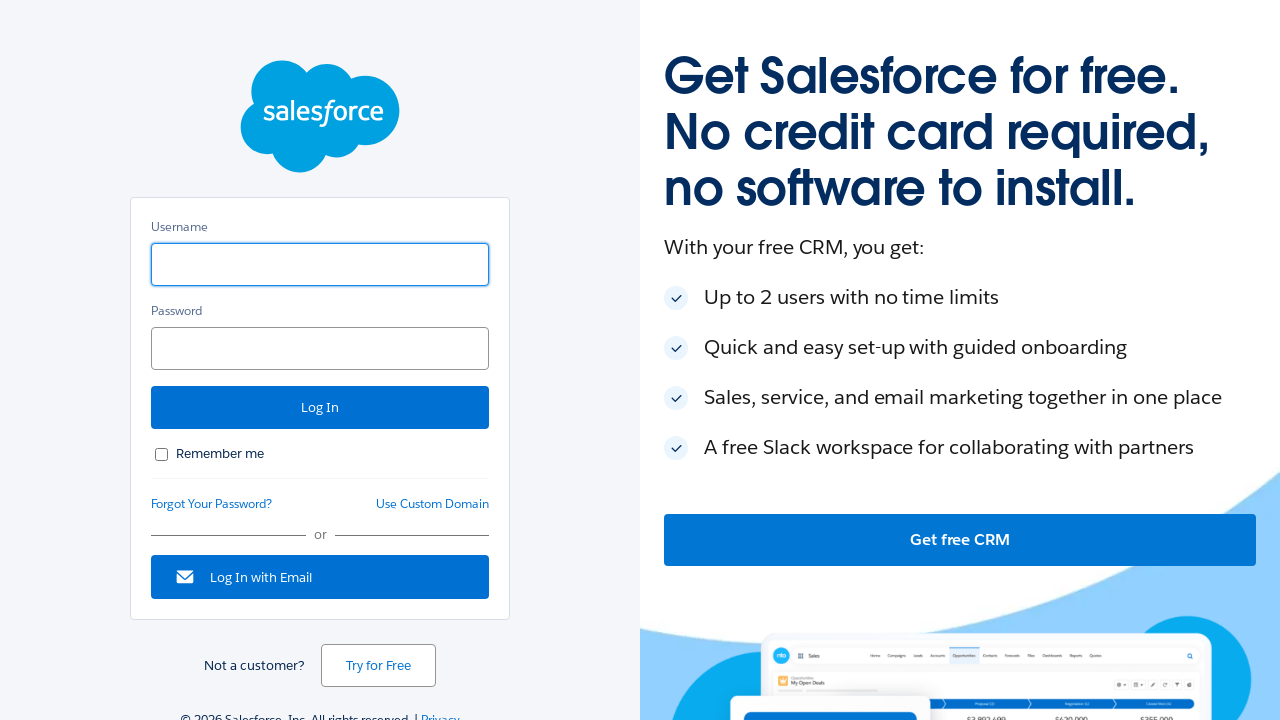

Retrieved background-color CSS property of login button element
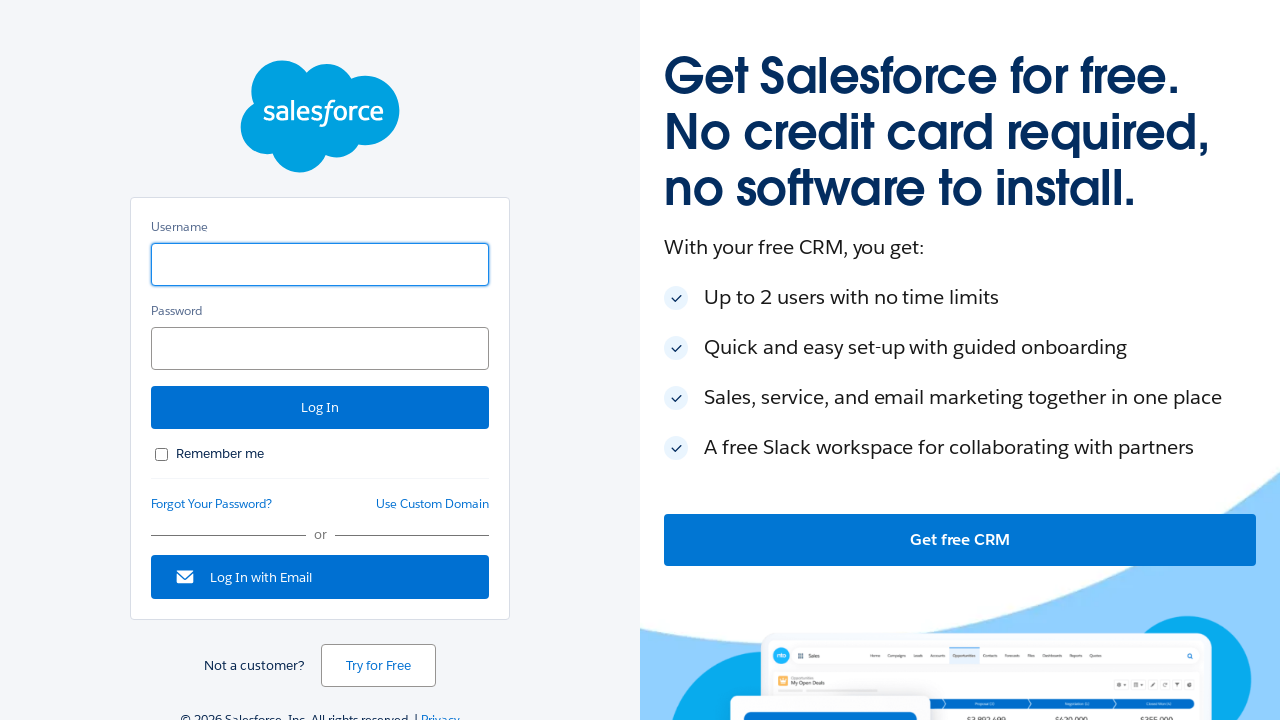

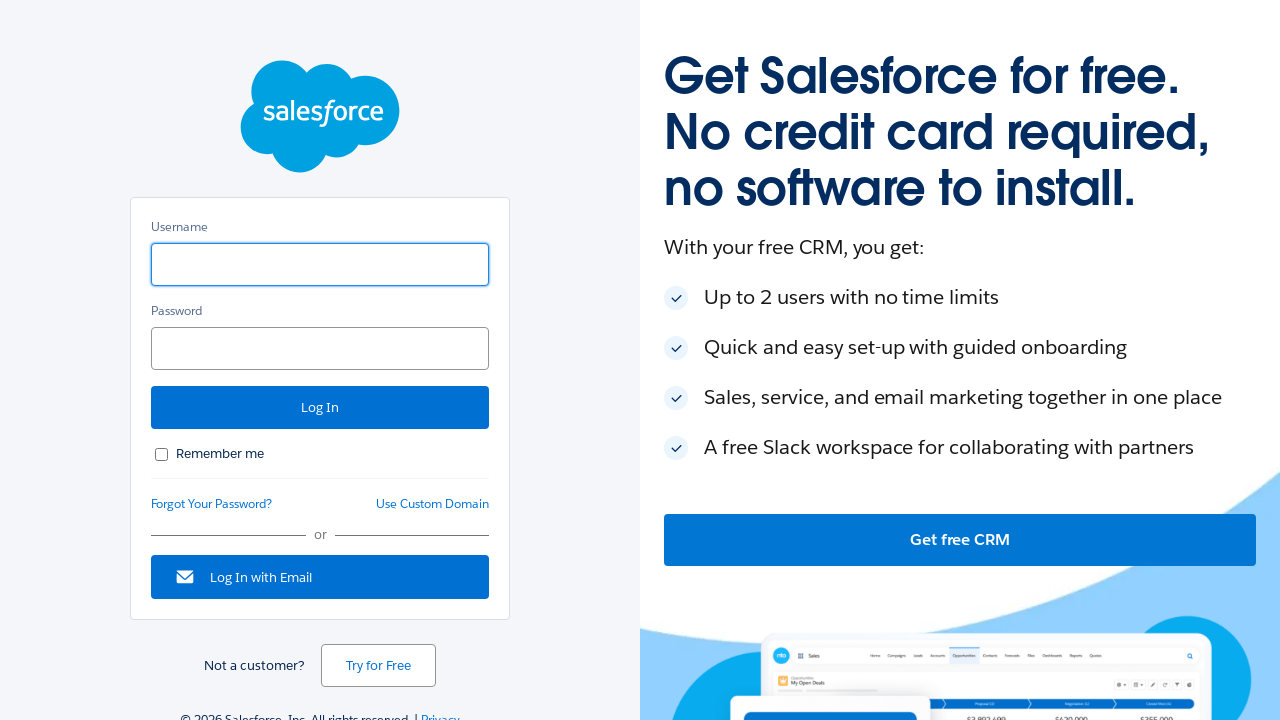